Selects an option from a classic HTML select dropdown

Starting URL: https://demoqa.com/select-menu

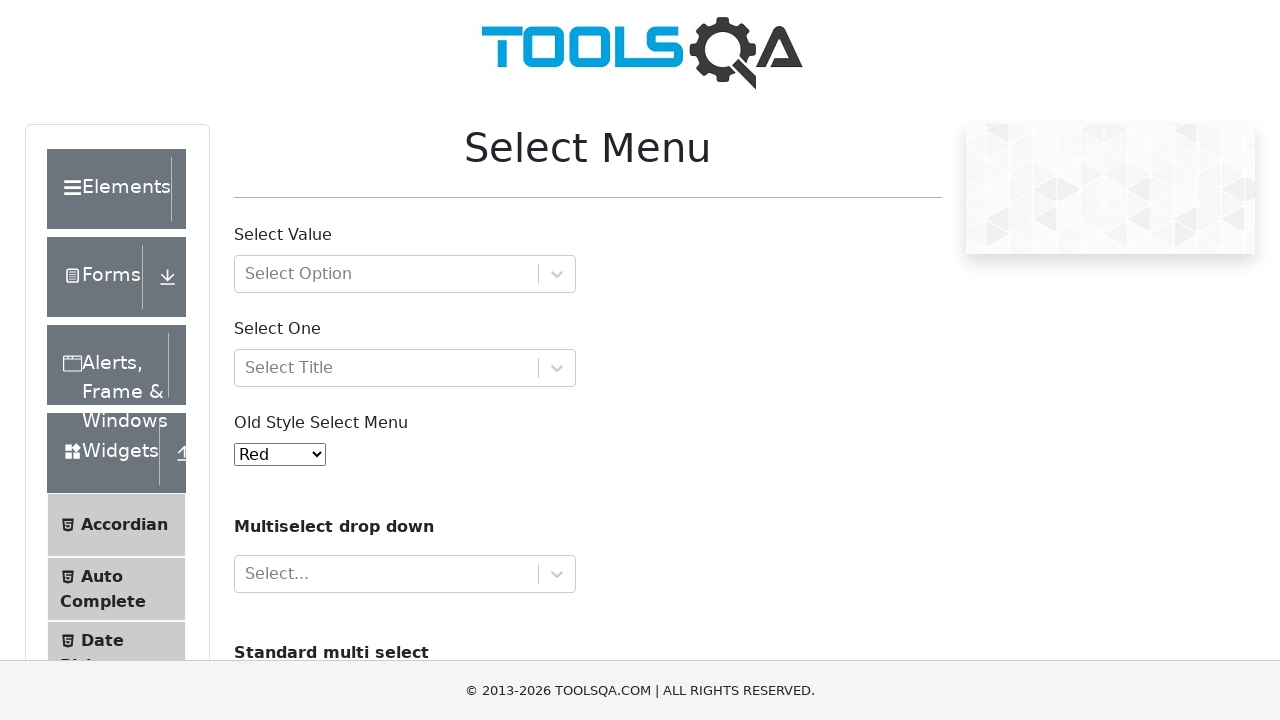

Selected option '4' from classic HTML select dropdown on #oldSelectMenu
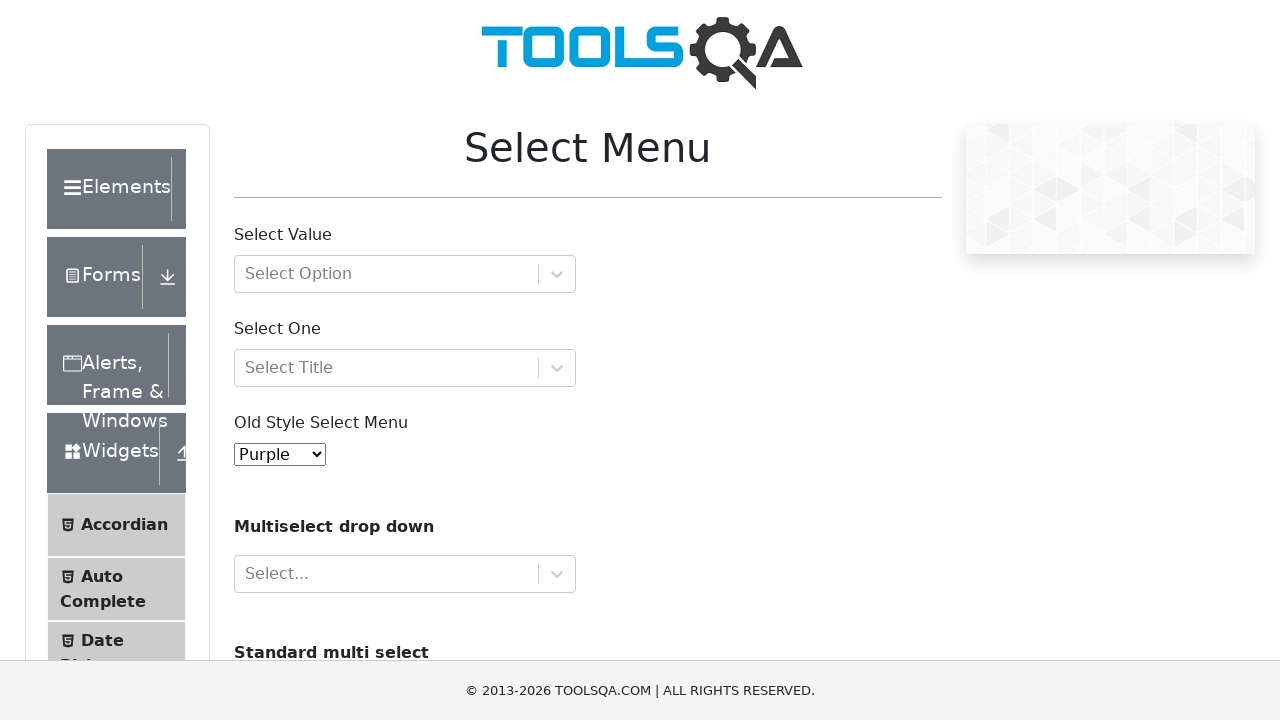

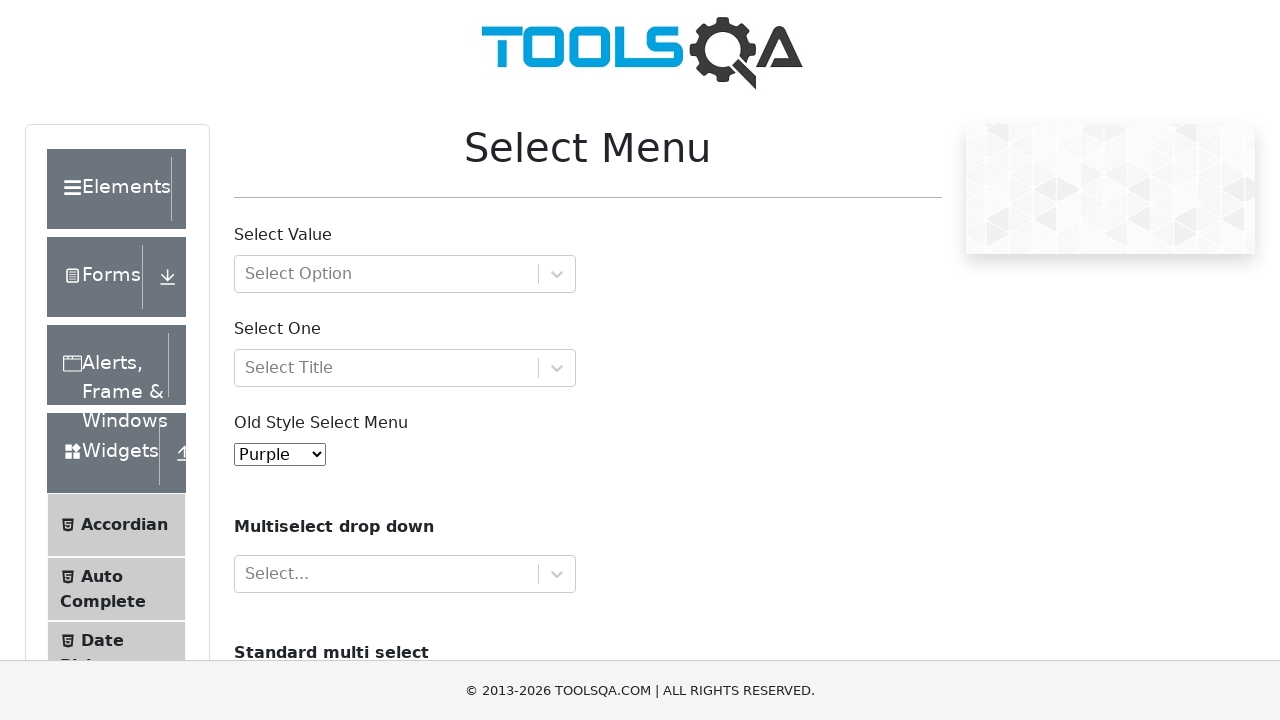